Tests date picker interaction on a visa application form by clicking the date of birth field and selecting a month from the dropdown calendar.

Starting URL: https://www.dummyticket.com/dummy-ticket-for-visa-application/

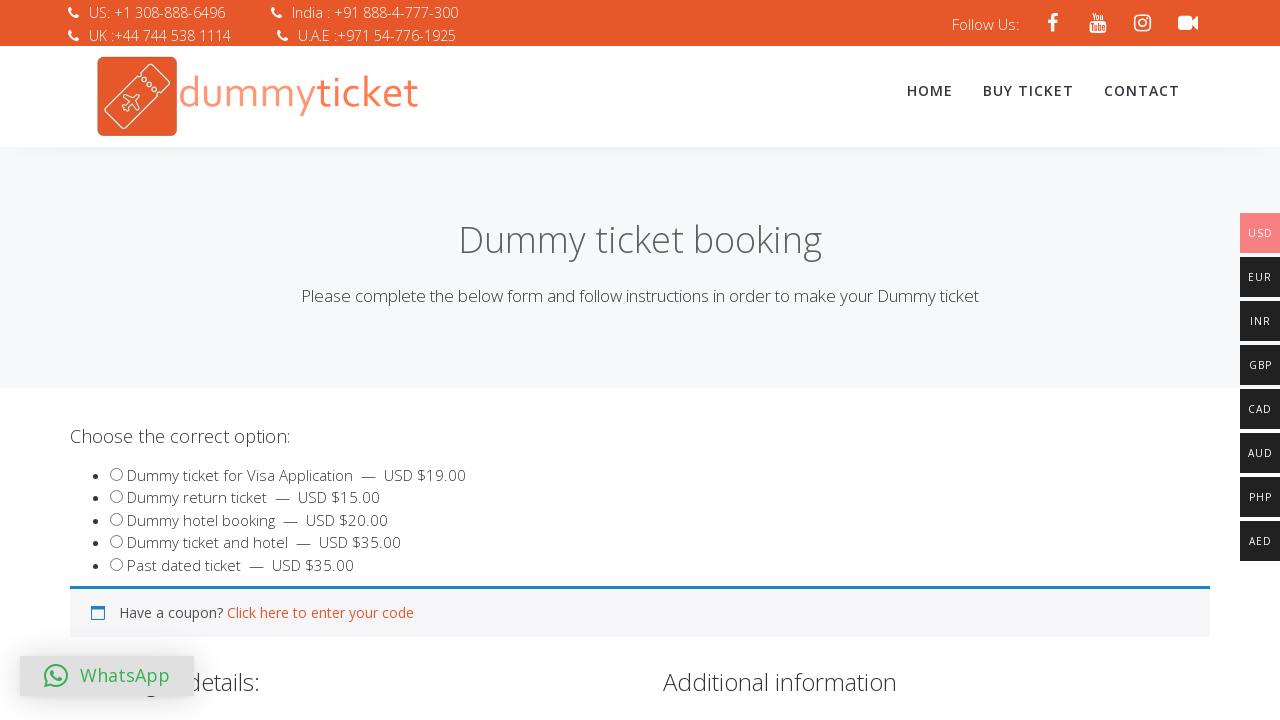

Clicked date of birth input field to open date picker at (344, 360) on input#dob
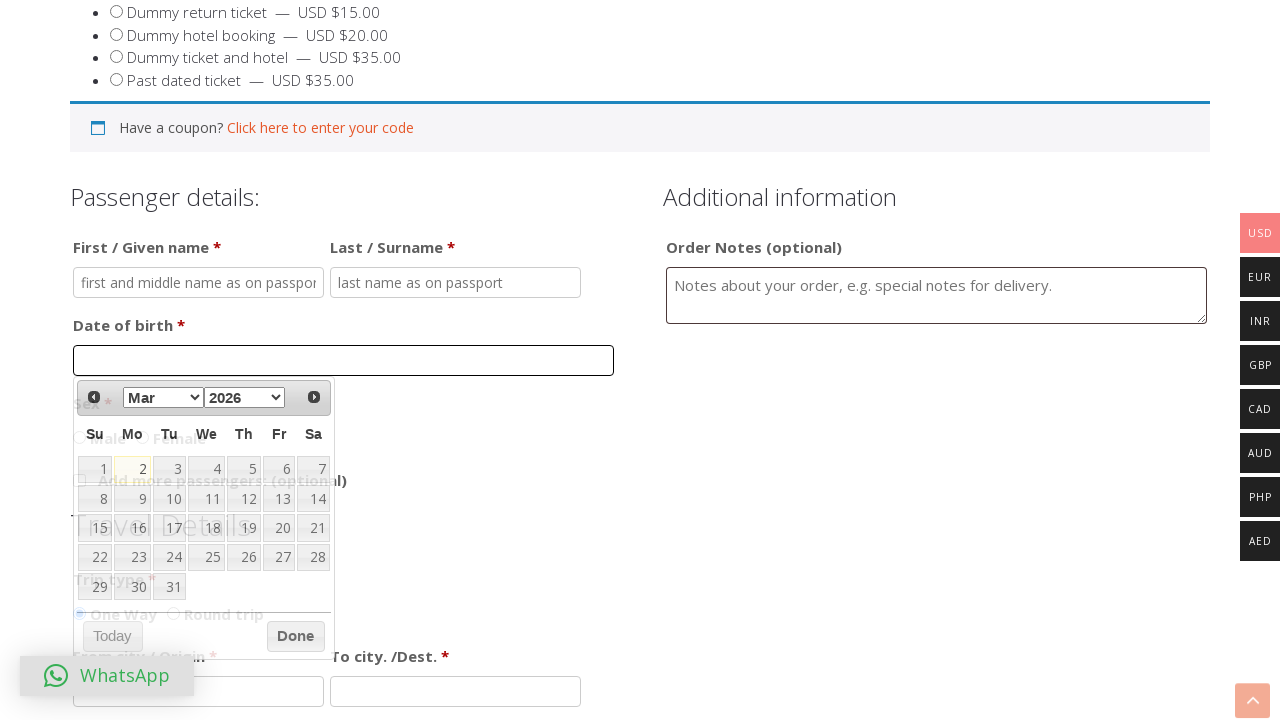

Date picker month dropdown loaded
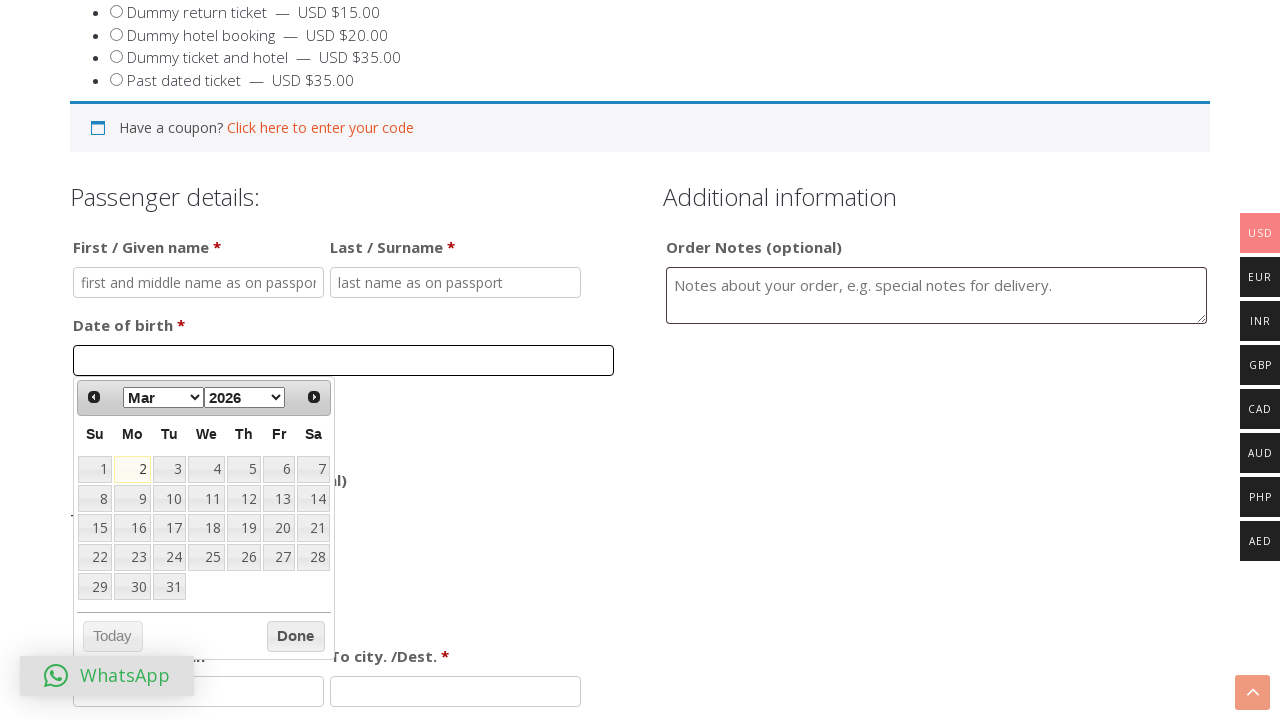

Selected June from month dropdown in date picker on select[aria-label='Select month']
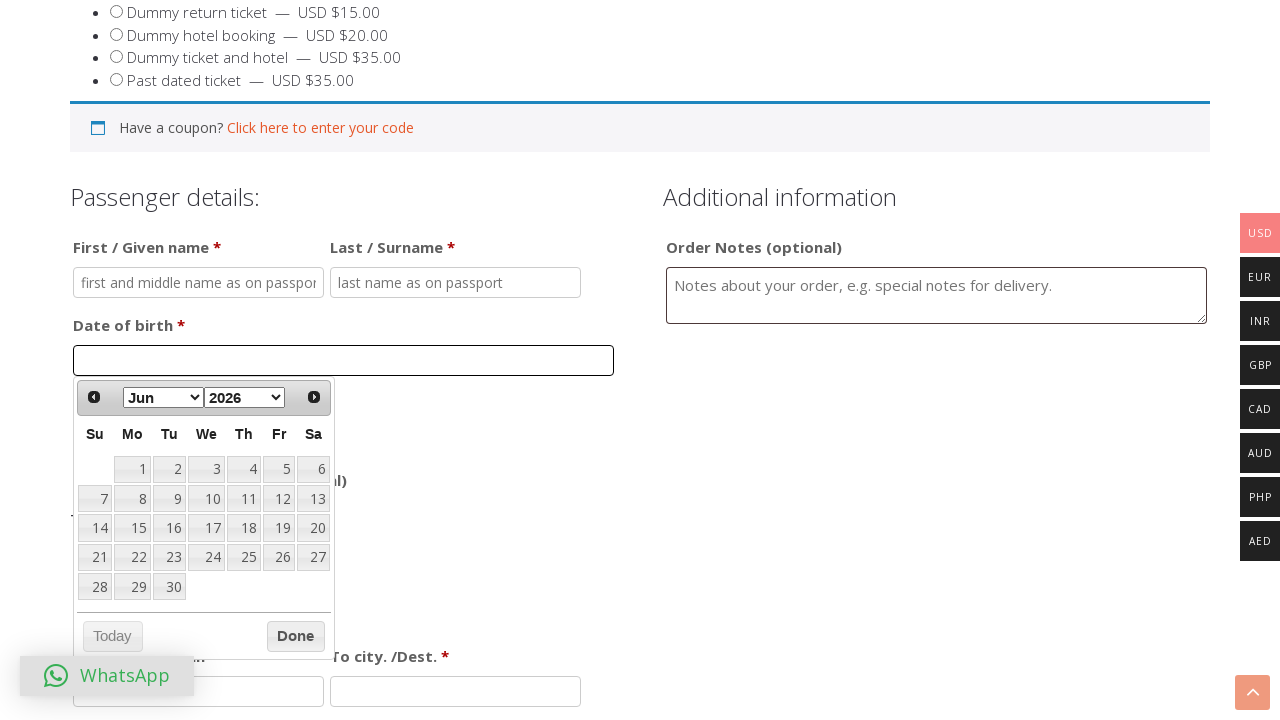

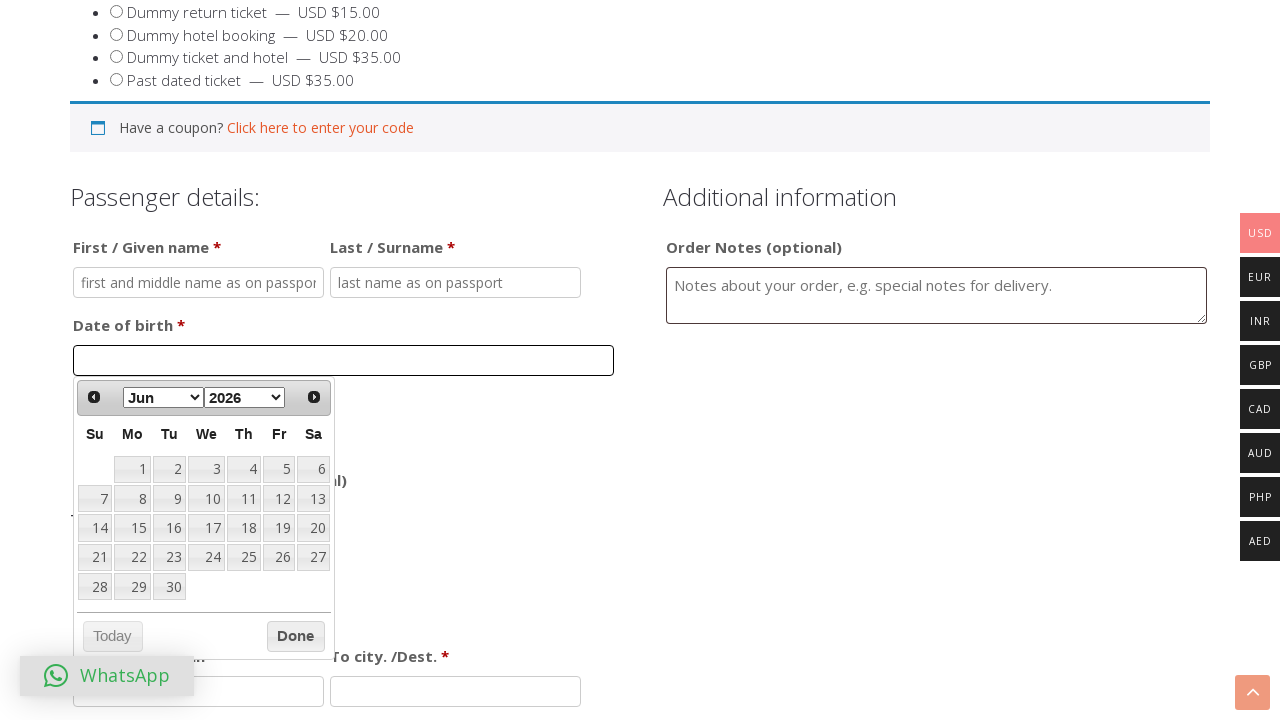